Tests that the todo count displays the correct number of items as they are added

Starting URL: https://demo.playwright.dev/todomvc

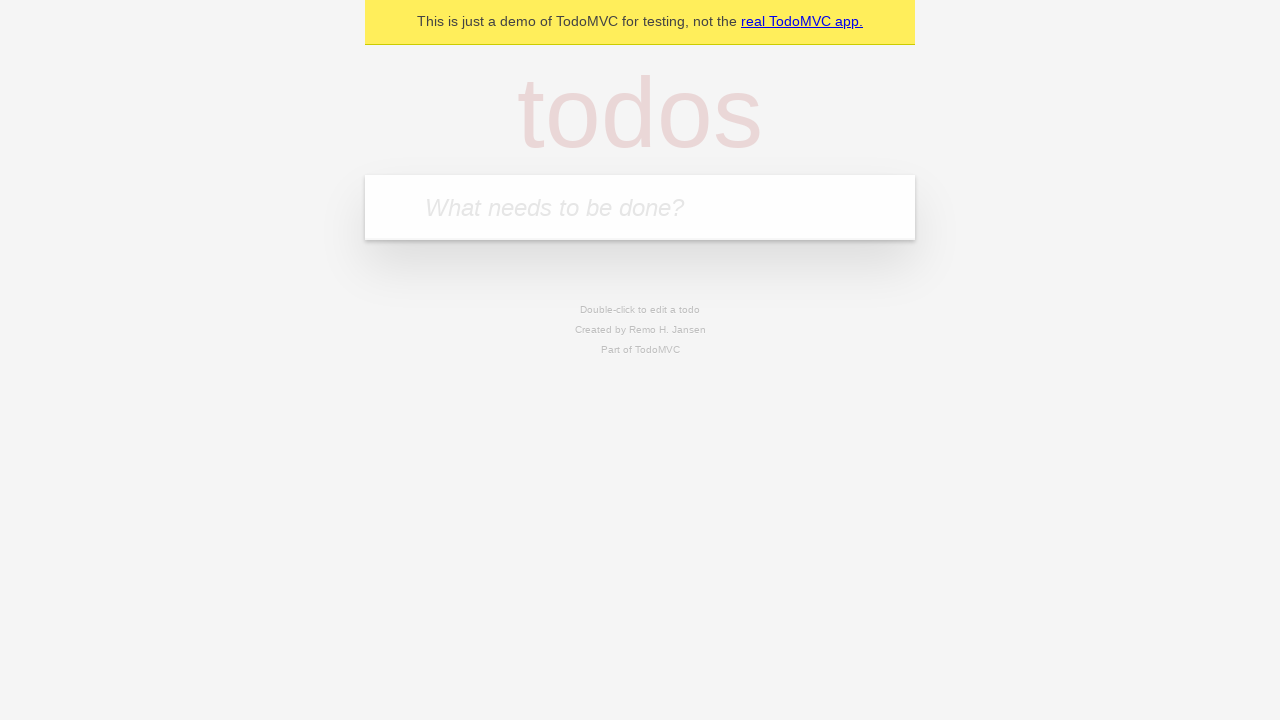

Filled new todo input with 'buy some cheese' on .new-todo
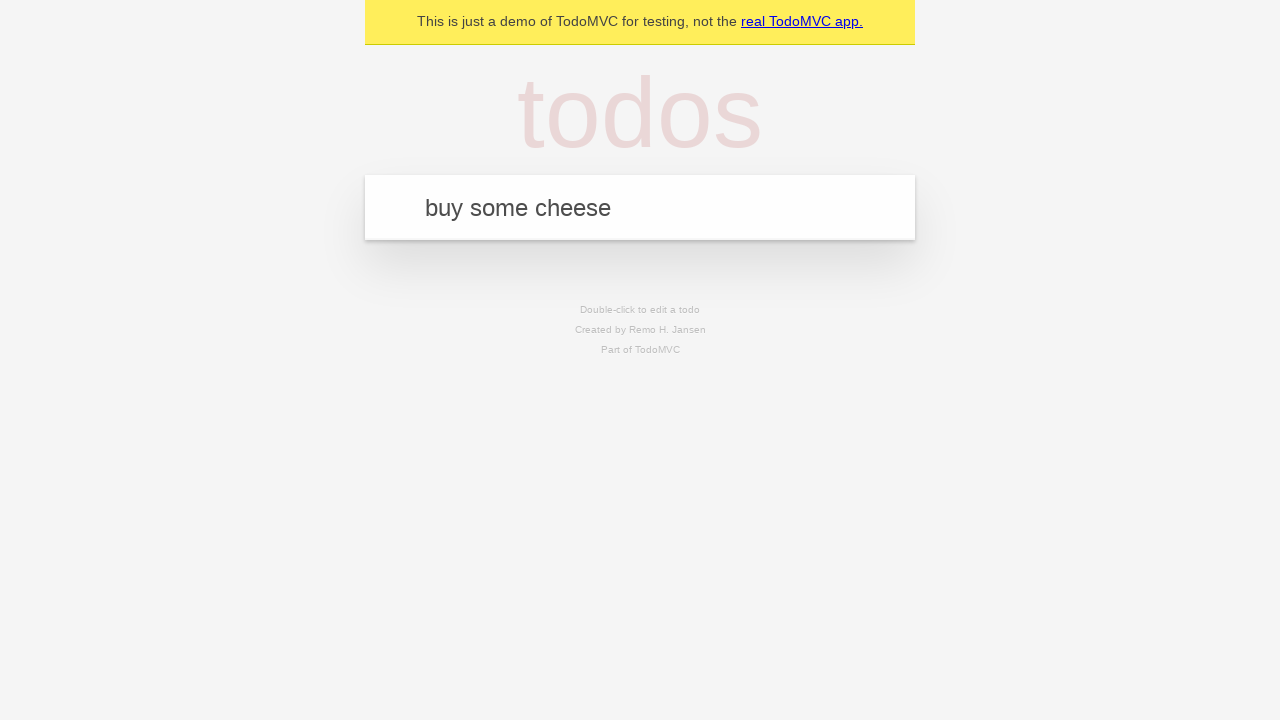

Pressed Enter to add first todo item on .new-todo
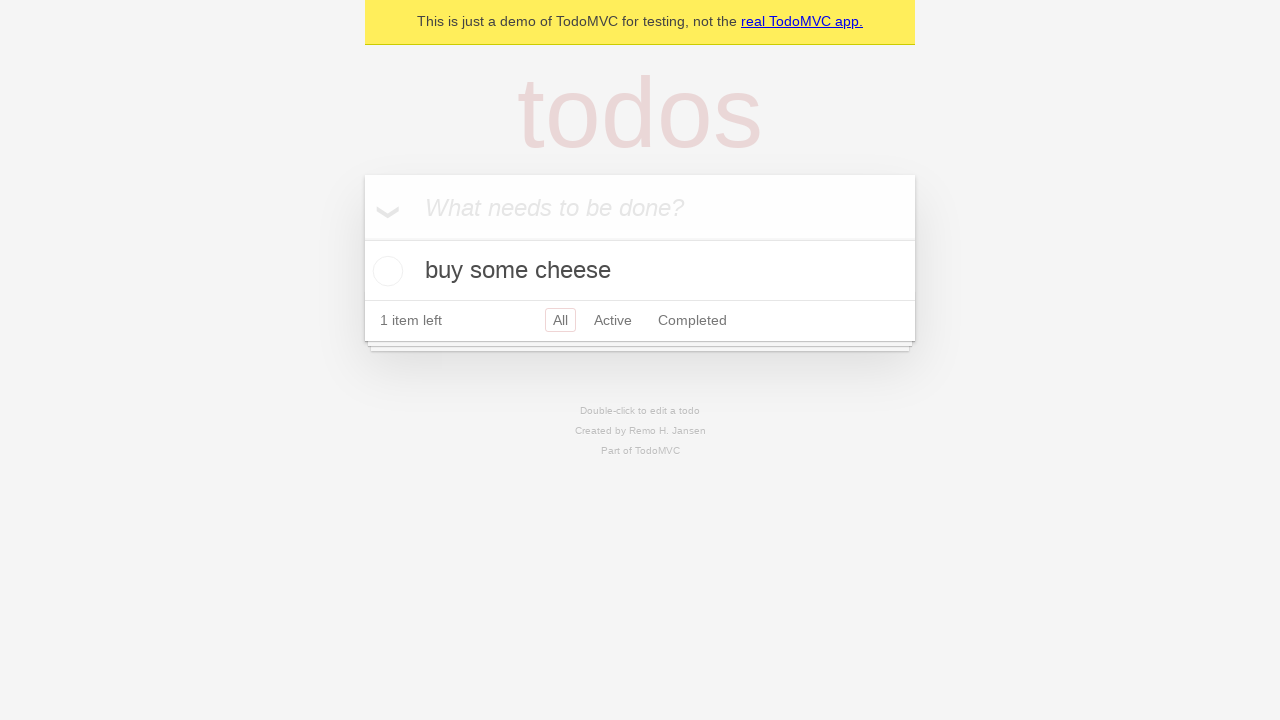

Waited for todo count element to appear
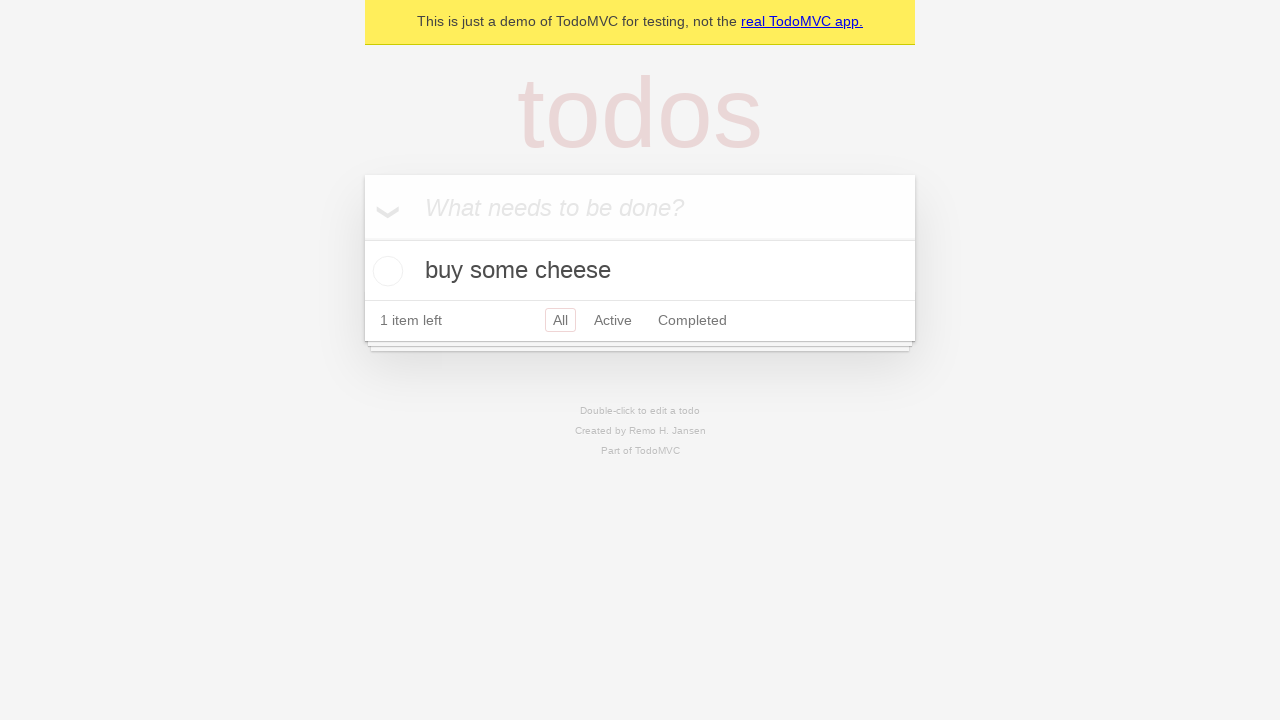

Filled new todo input with 'feed the cat' on .new-todo
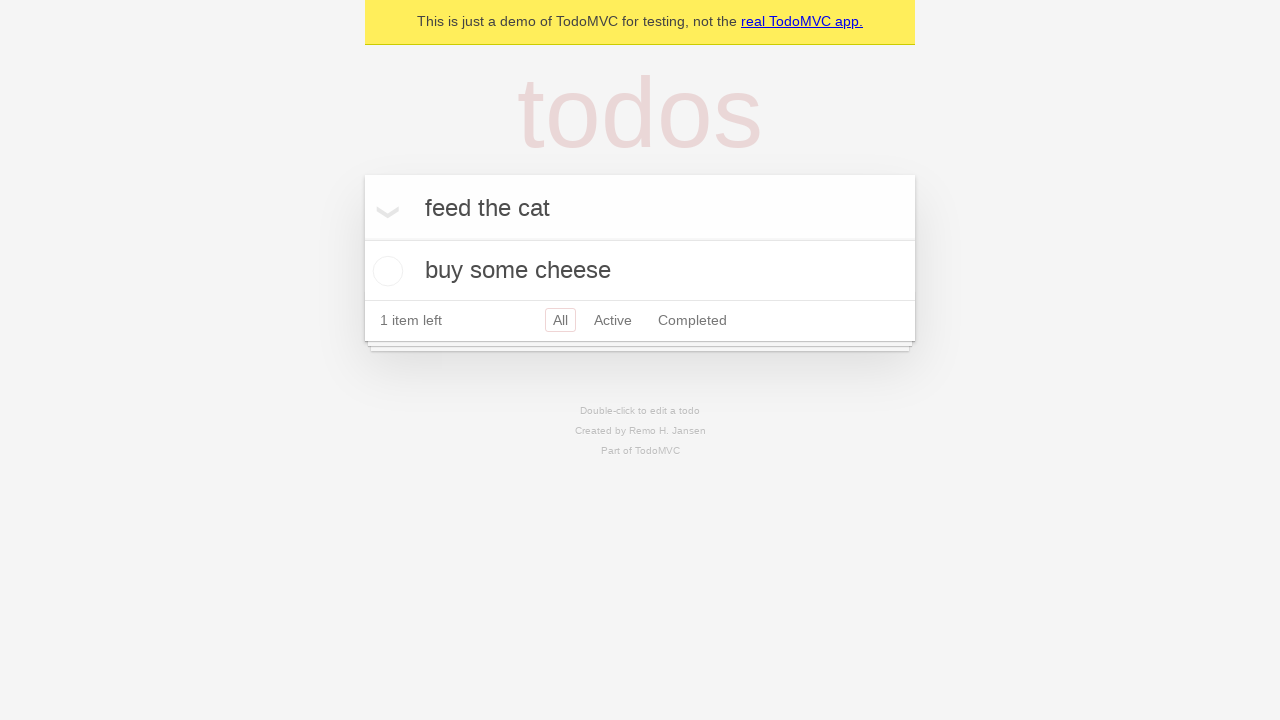

Pressed Enter to add second todo item on .new-todo
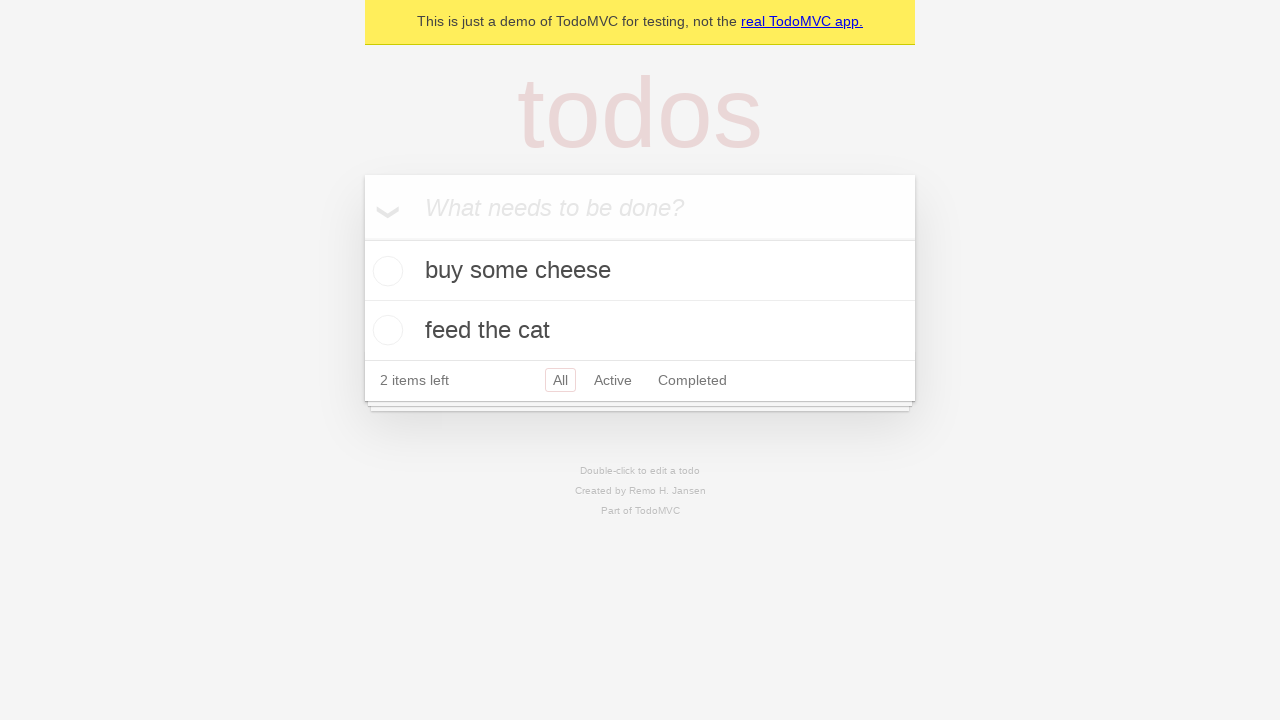

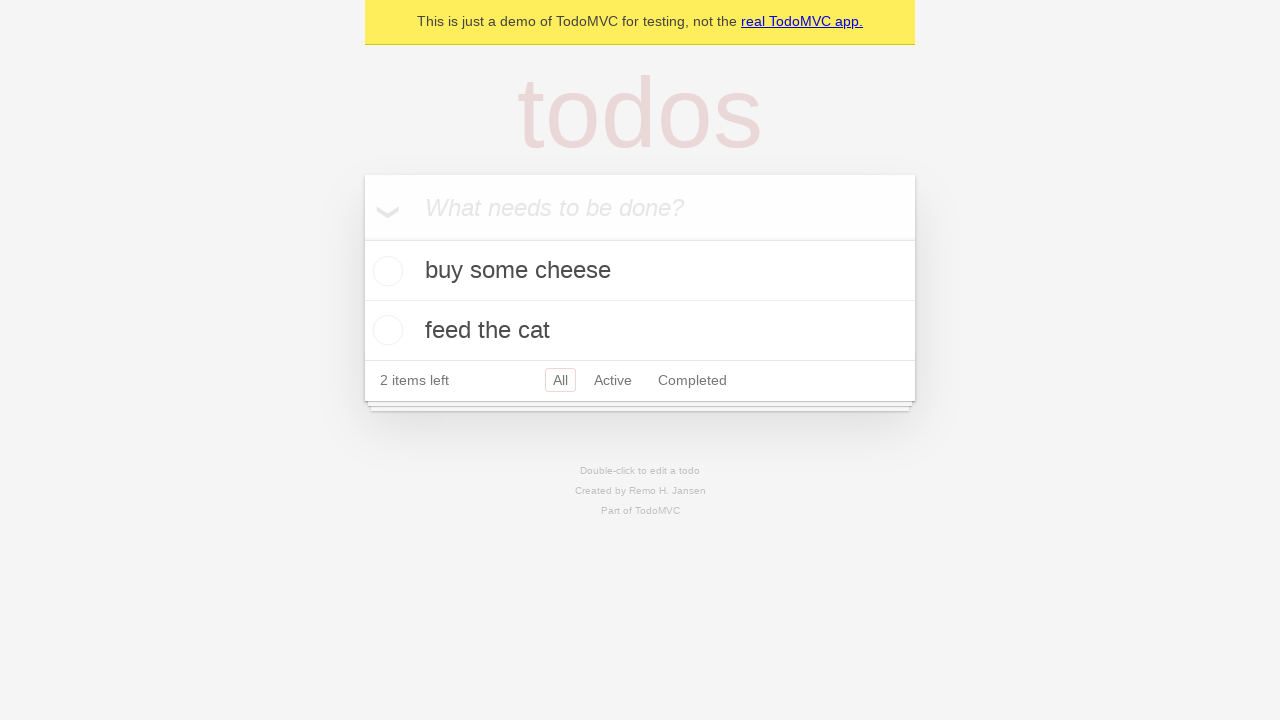